Tests alert functionality by clicking the first button and verifying the alert text content

Starting URL: http://mdn.github.io/learning-area/tools-testing/cross-browser-testing/accessibility/native-keyboard-accessibility.html

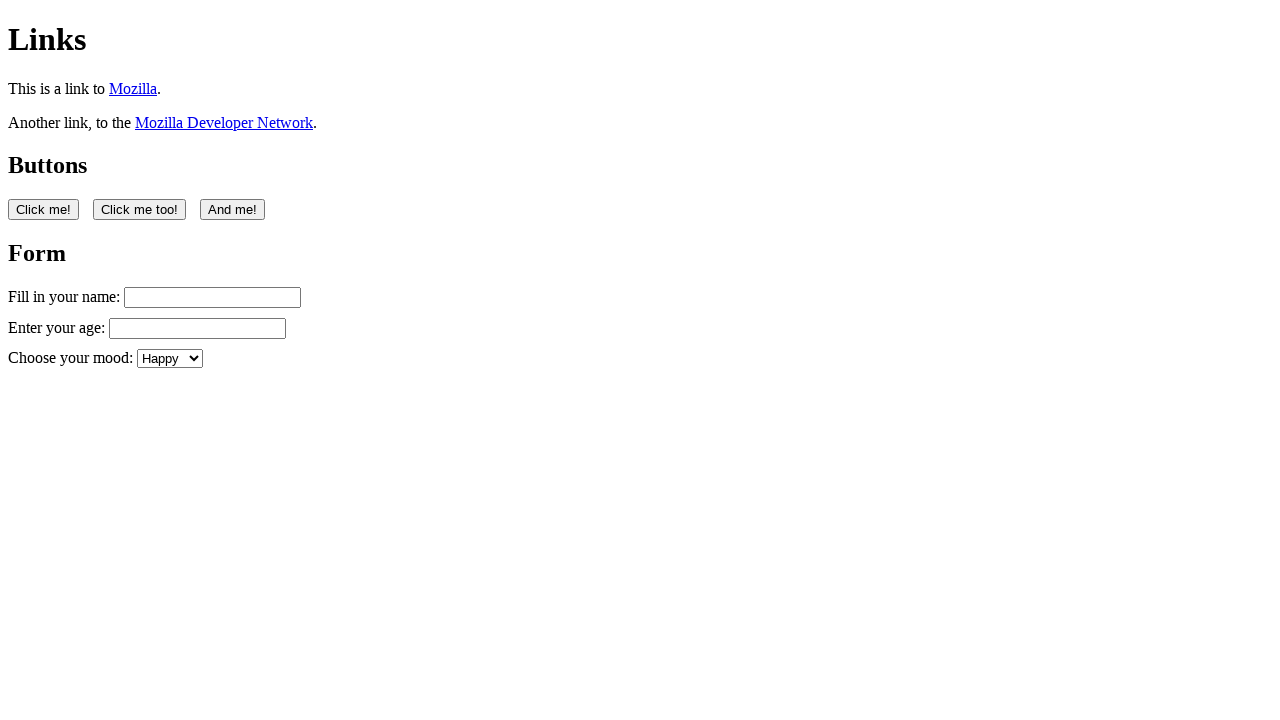

Clicked the first button to trigger alert at (44, 209) on button:nth-of-type(1)
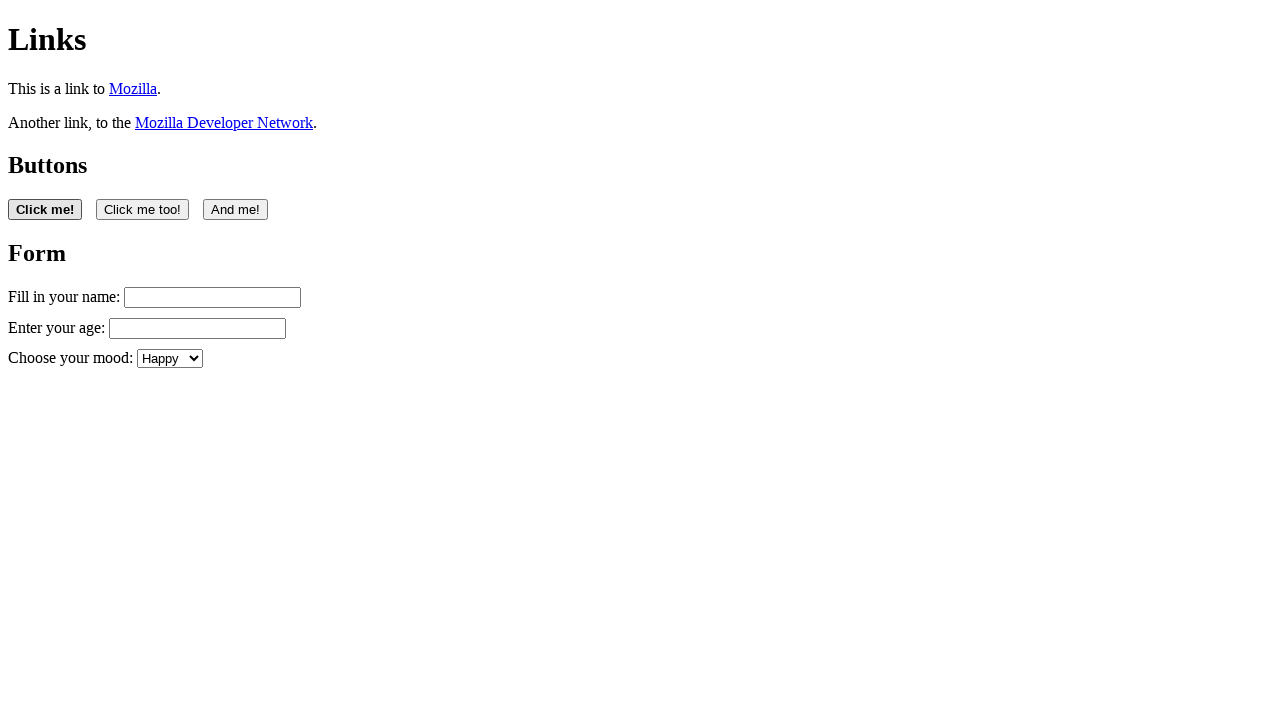

Set up dialog handler to accept alert
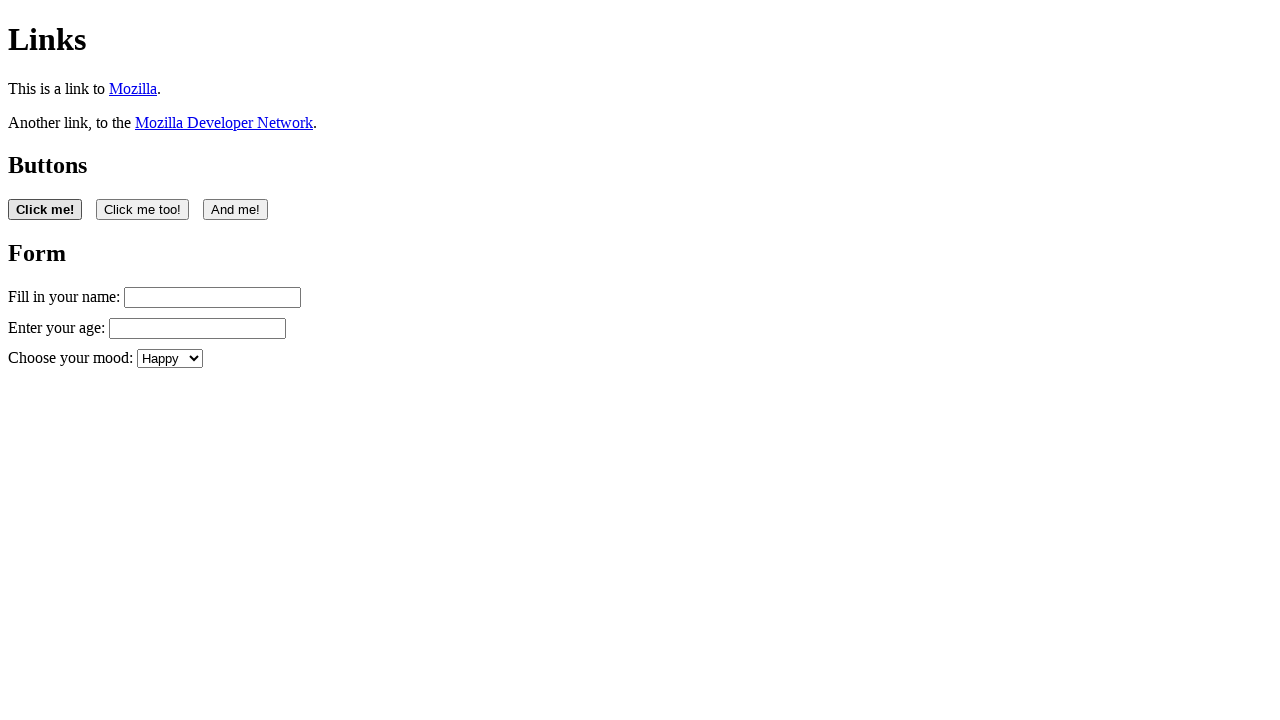

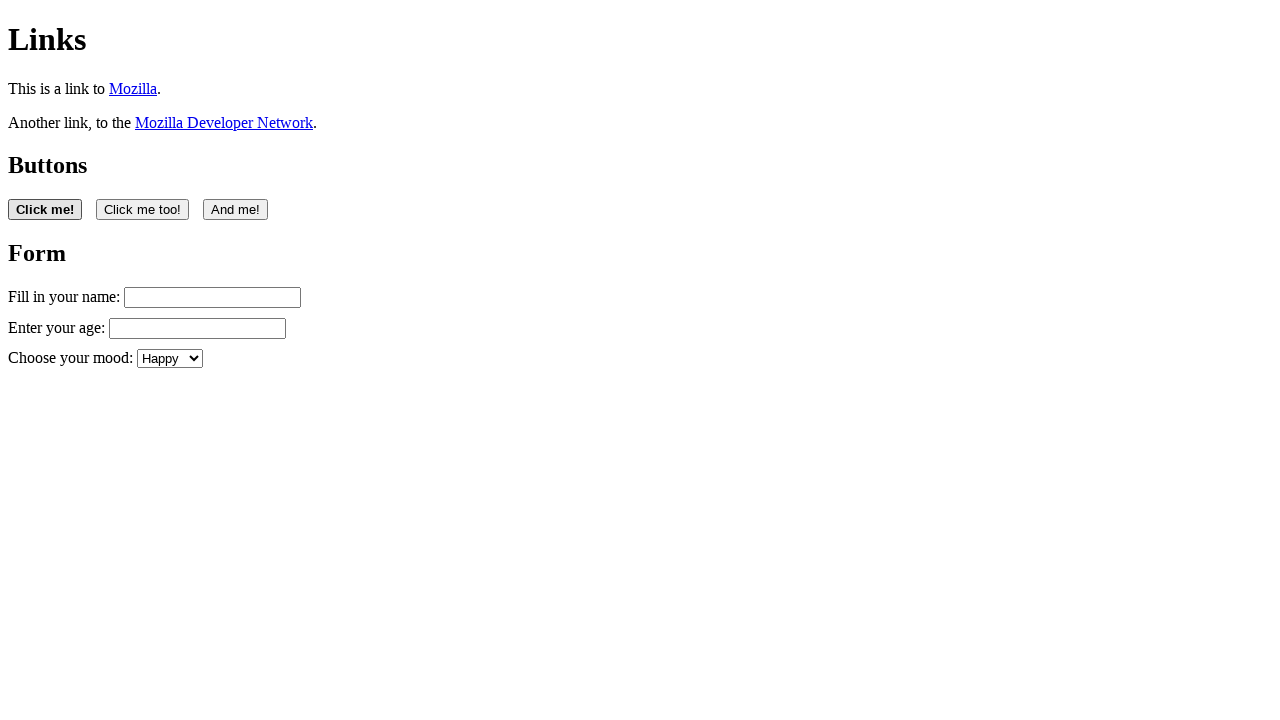